Tests drag and drop functionality by dragging a draggable element onto a droppable target on the jQuery UI demo page

Starting URL: https://jqueryui.com/resources/demos/droppable/default.html

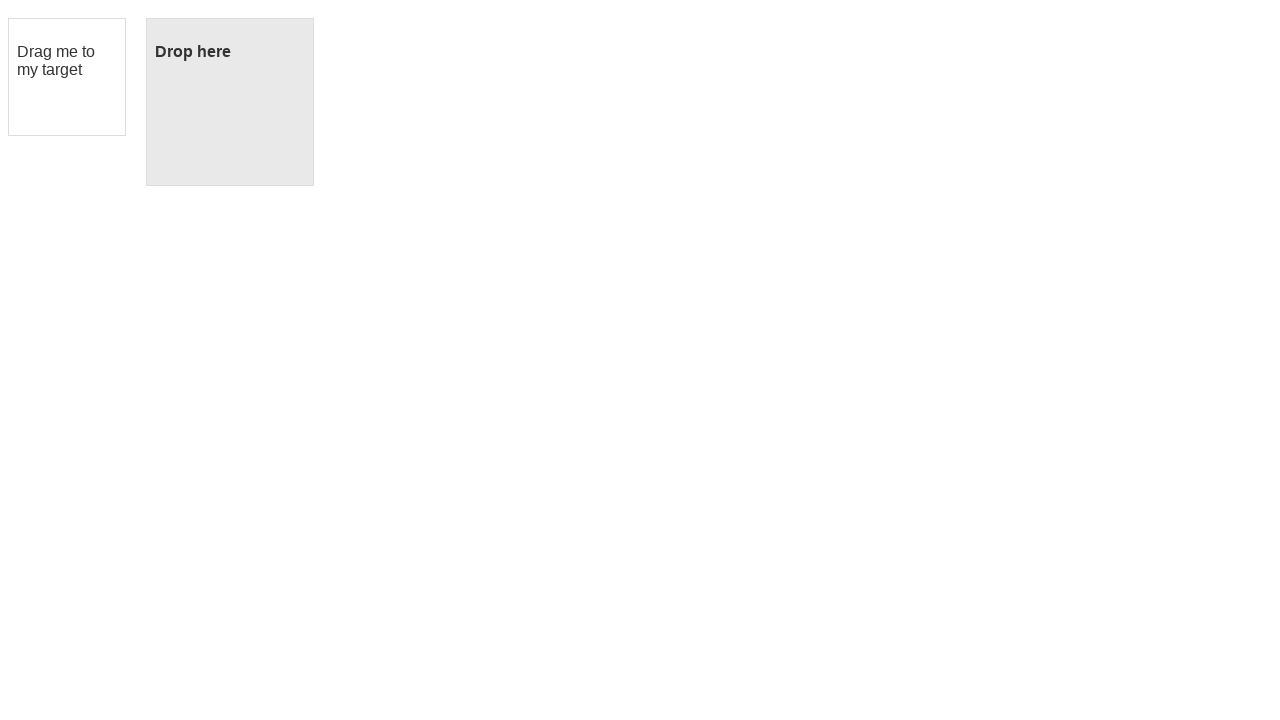

Located the draggable element with id 'draggable'
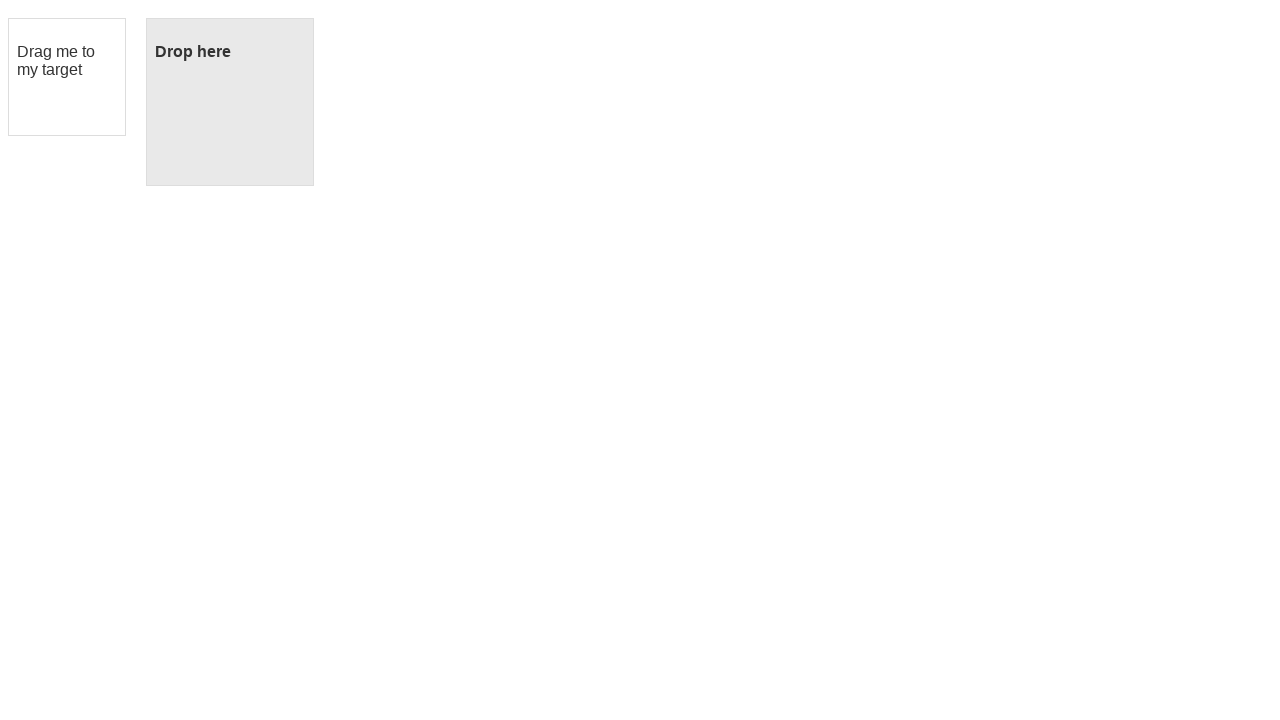

Located the droppable target element with id 'droppable'
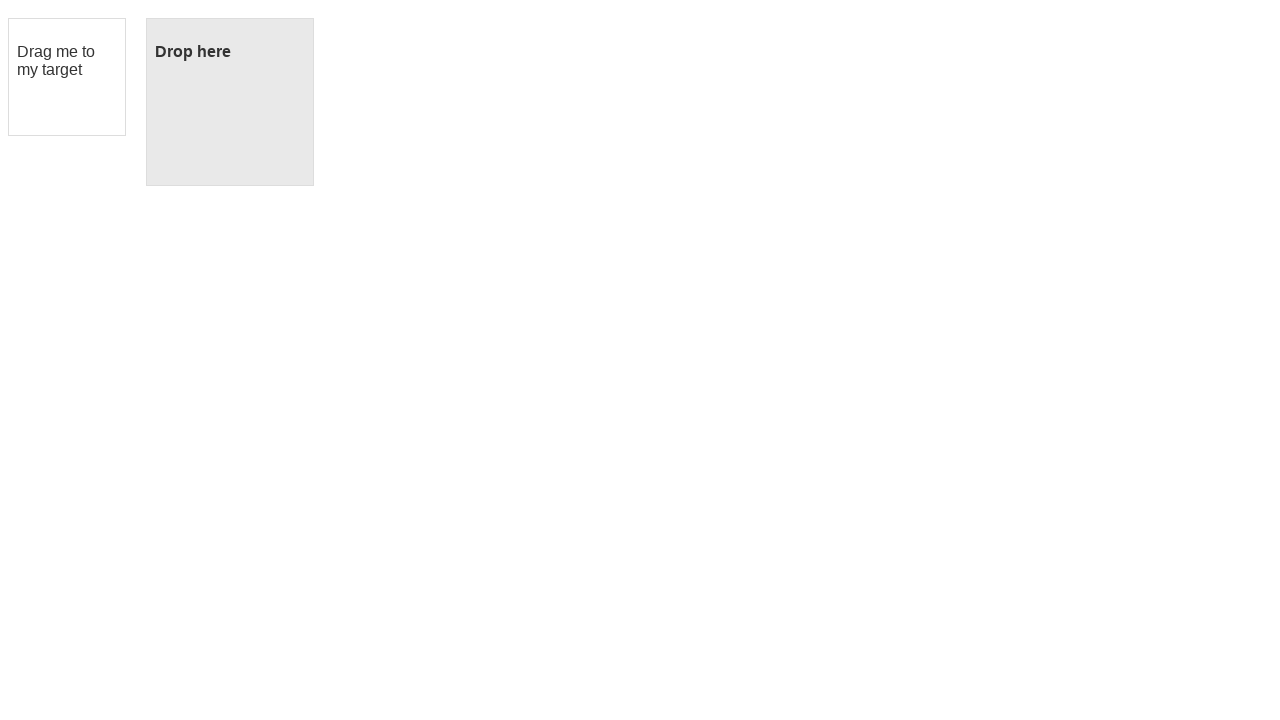

Successfully dragged the draggable element onto the droppable target at (230, 102)
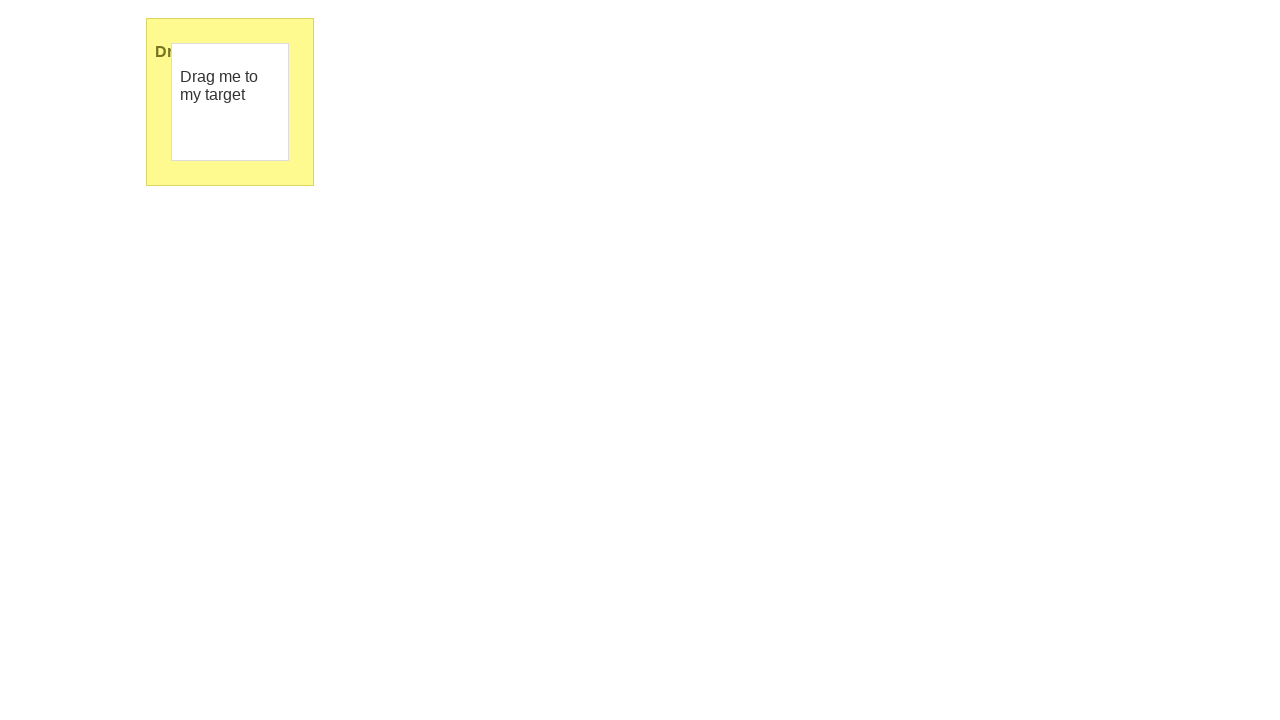

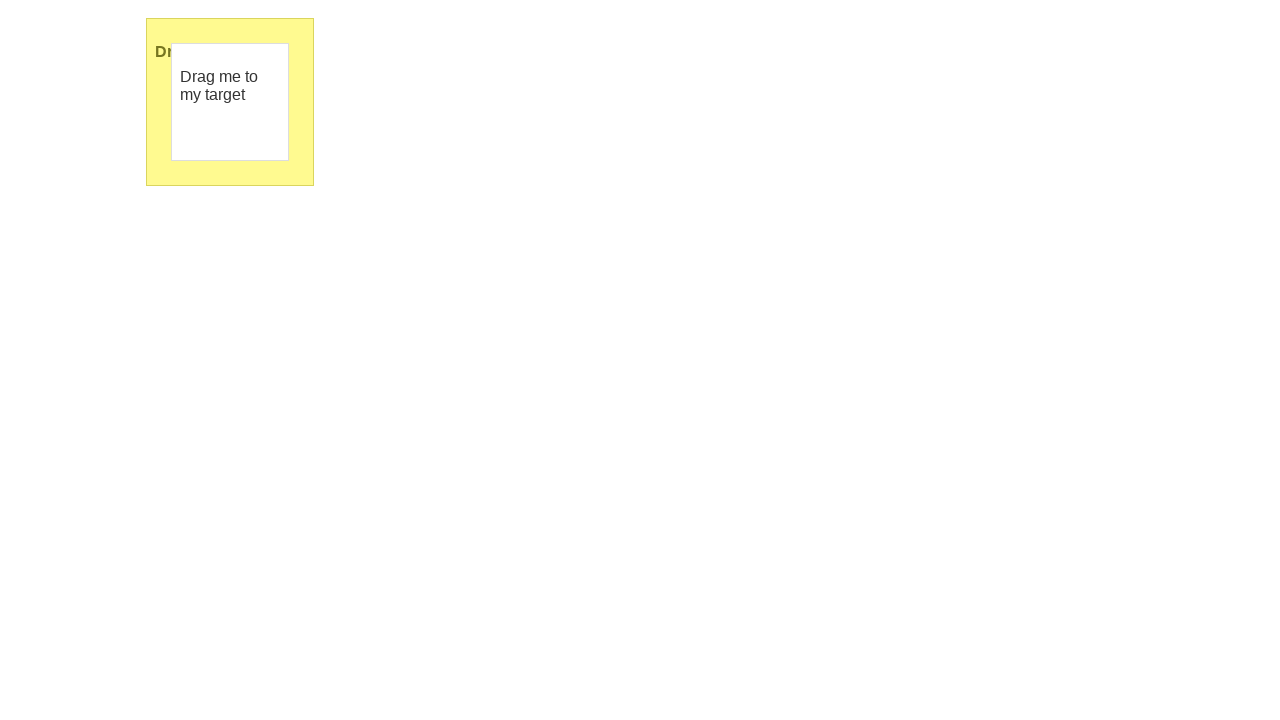